Tests radio button functionality by verifying the "Yes" radio button is displayed and clicking on it

Starting URL: https://demoqa.com/radio-button

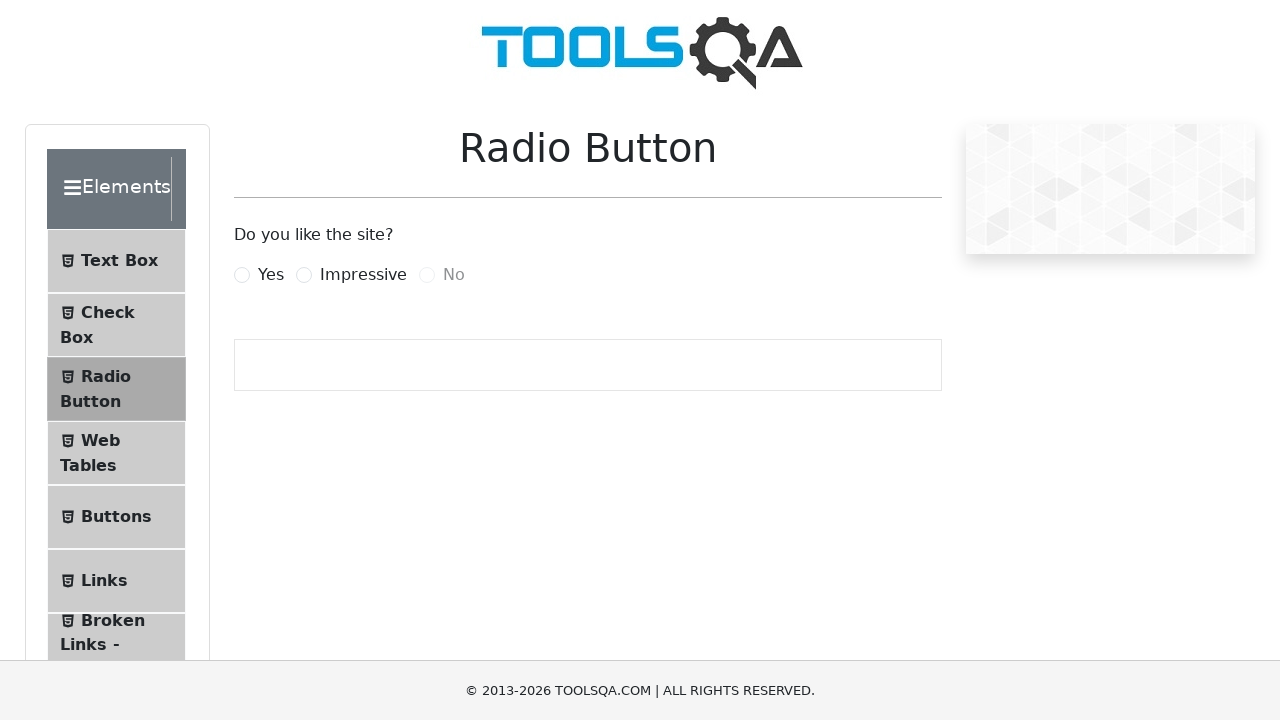

Waited for 'Yes' radio button to be visible
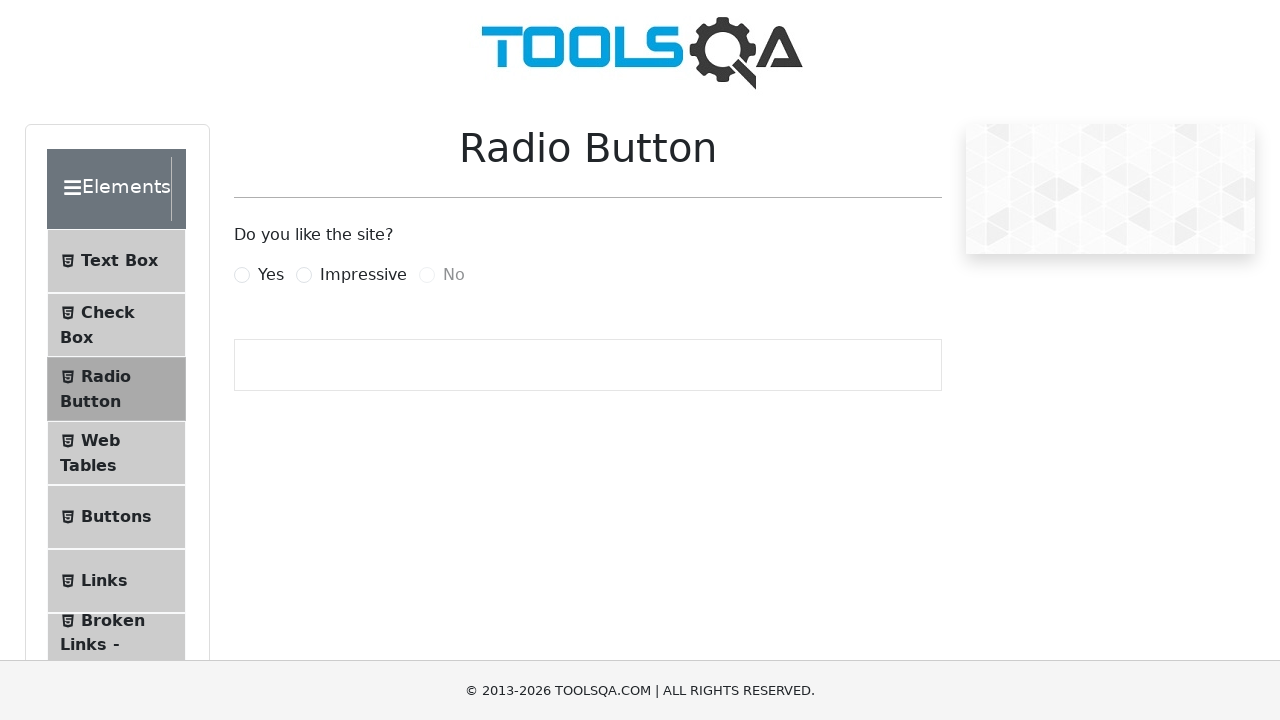

Clicked 'Yes' radio button at (271, 275) on xpath=//label[text()='Yes']
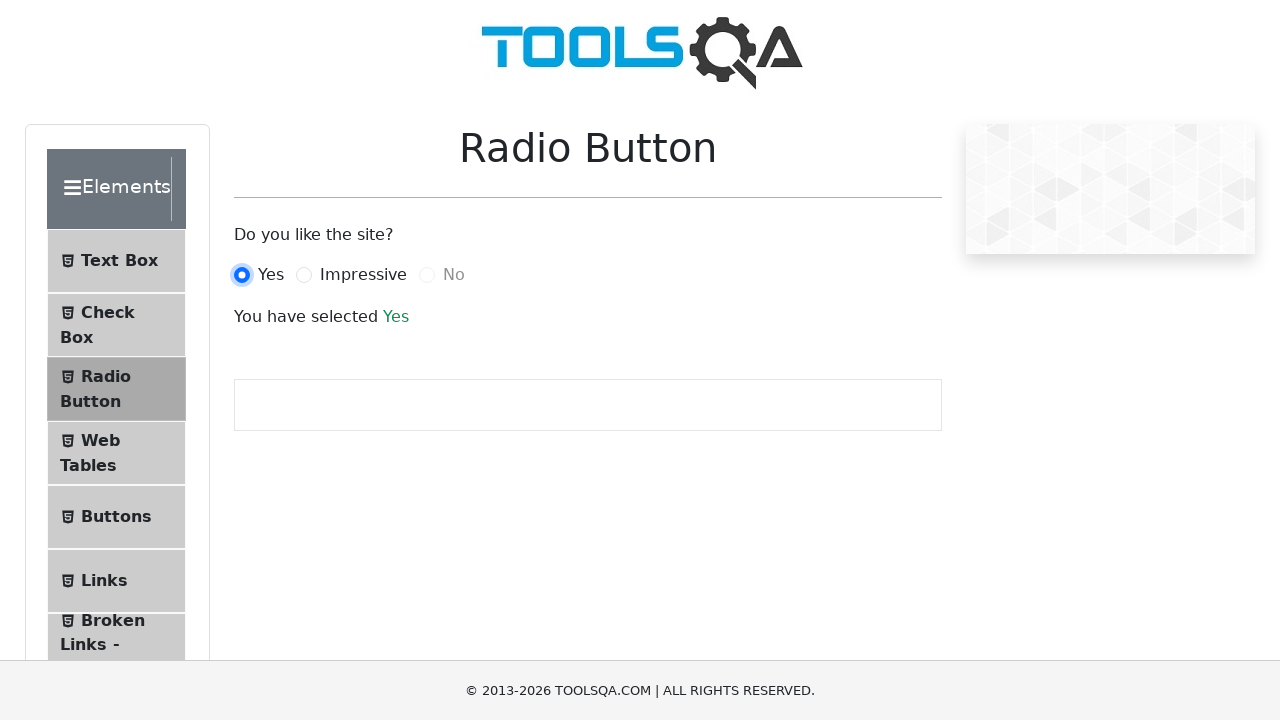

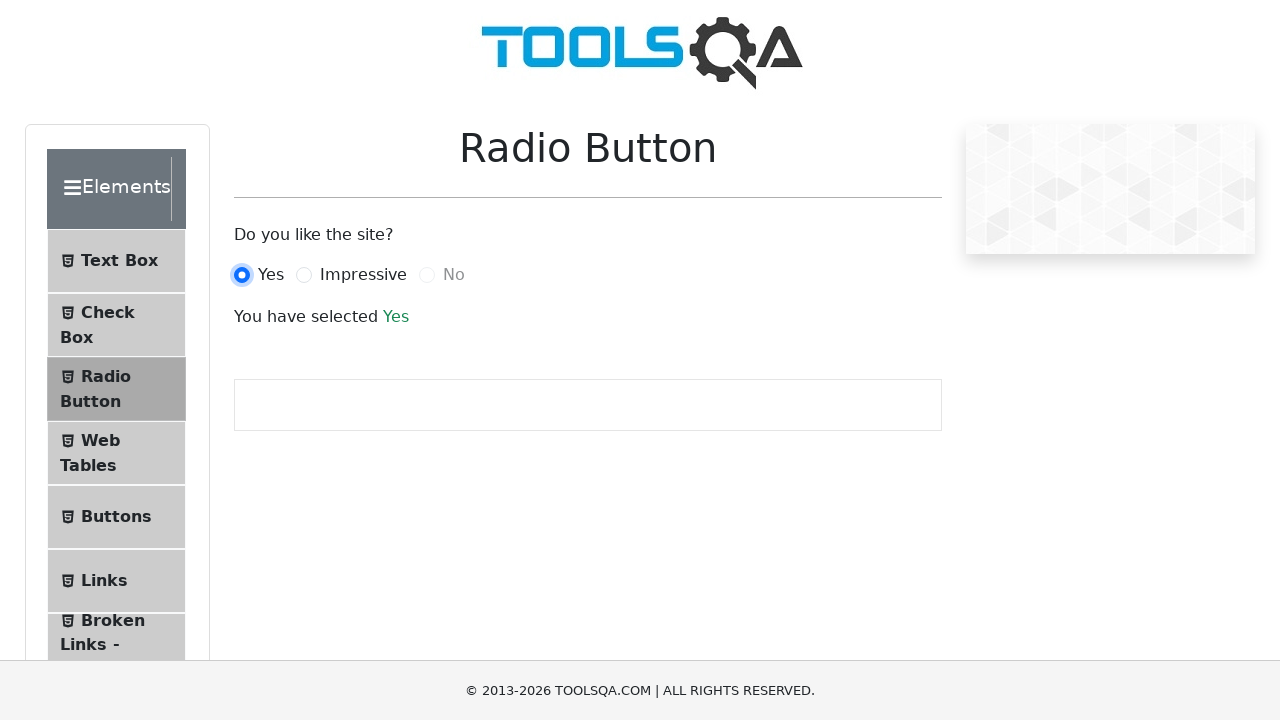